Tests dynamically loaded page elements by navigating through the links, clicking the start button, and waiting for the hidden element to appear.

Starting URL: https://the-internet.herokuapp.com/

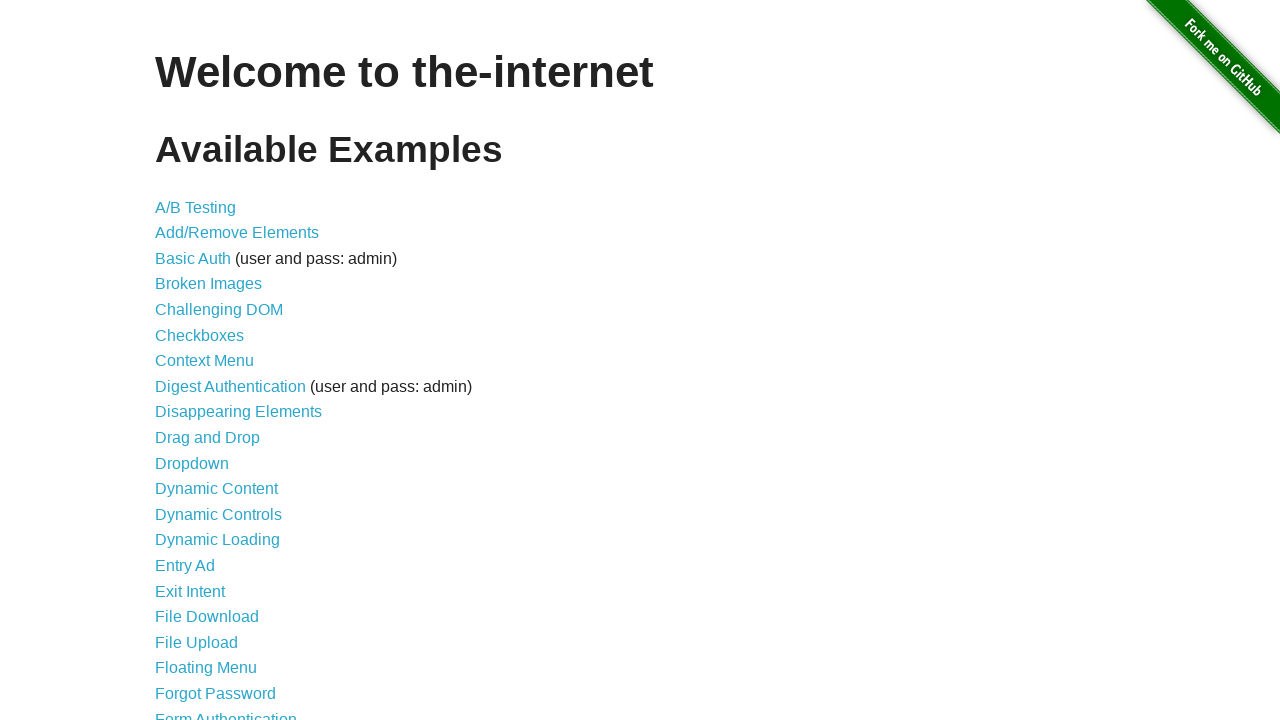

Waited for dynamic loading link to appear
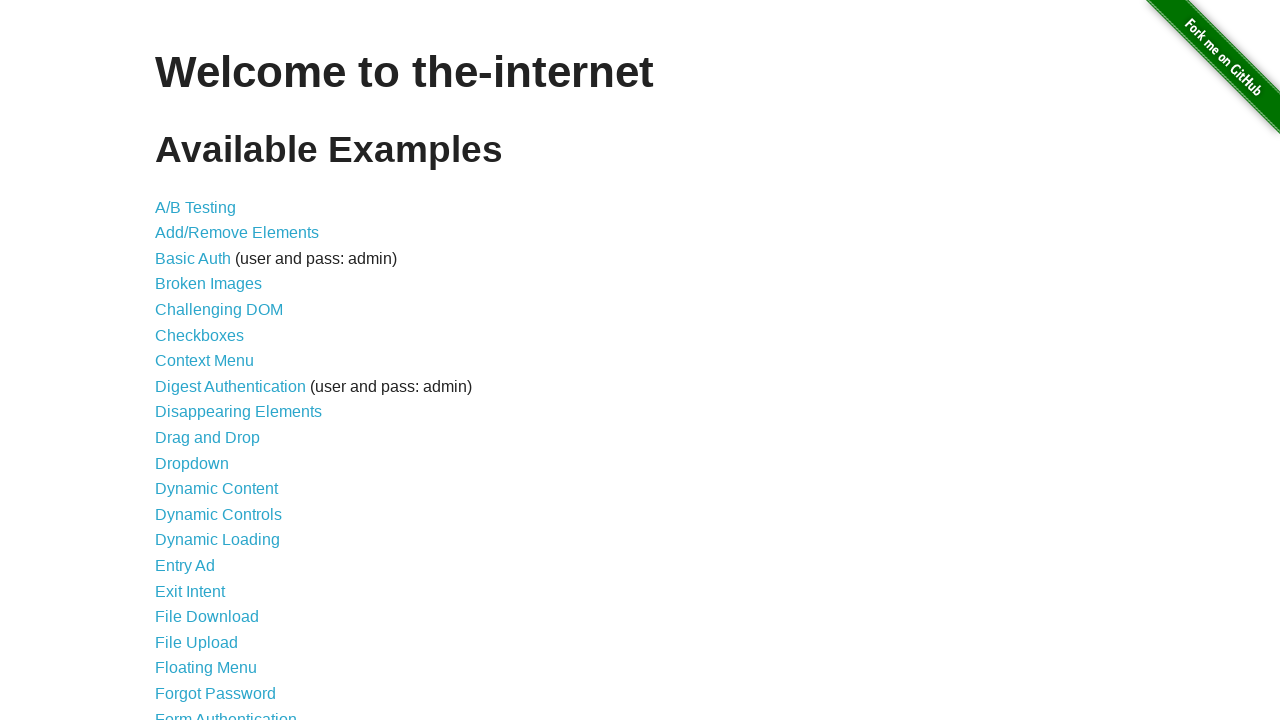

Clicked dynamic loading link at (218, 540) on xpath=//a[@href='/dynamic_loading']
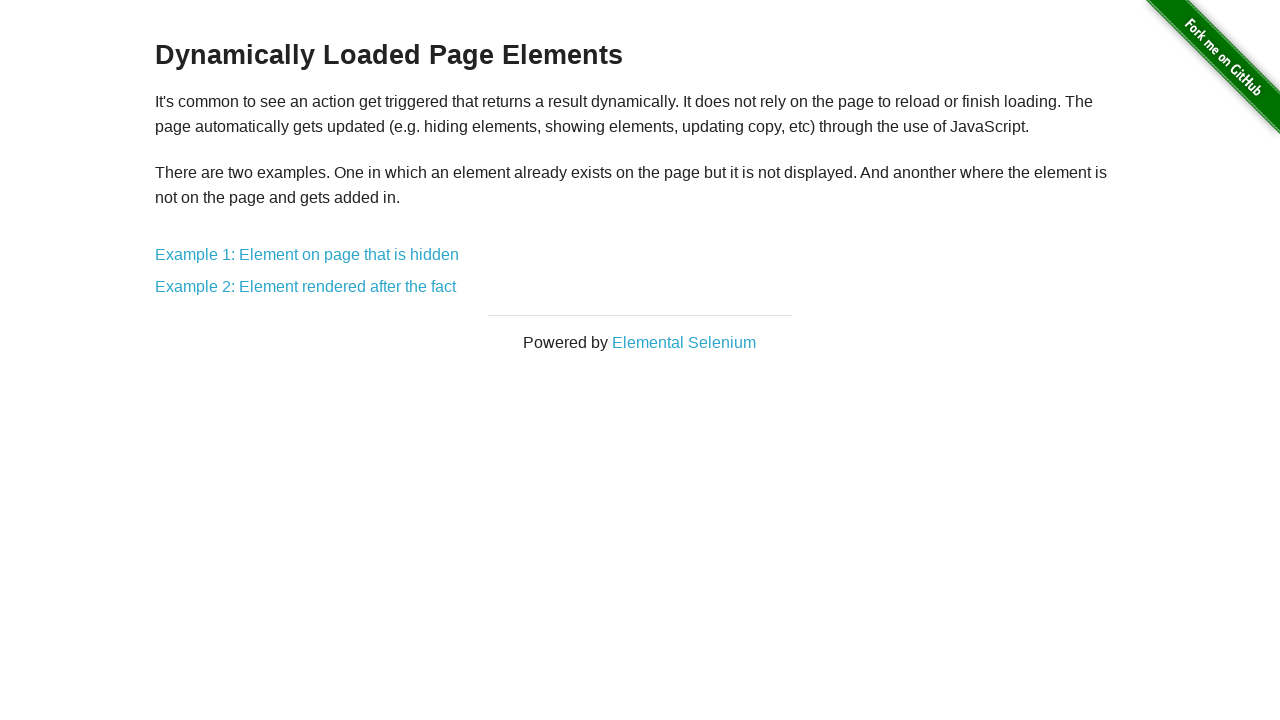

Clicked first dynamic loading example link at (307, 255) on xpath=//a[@href='/dynamic_loading/1']
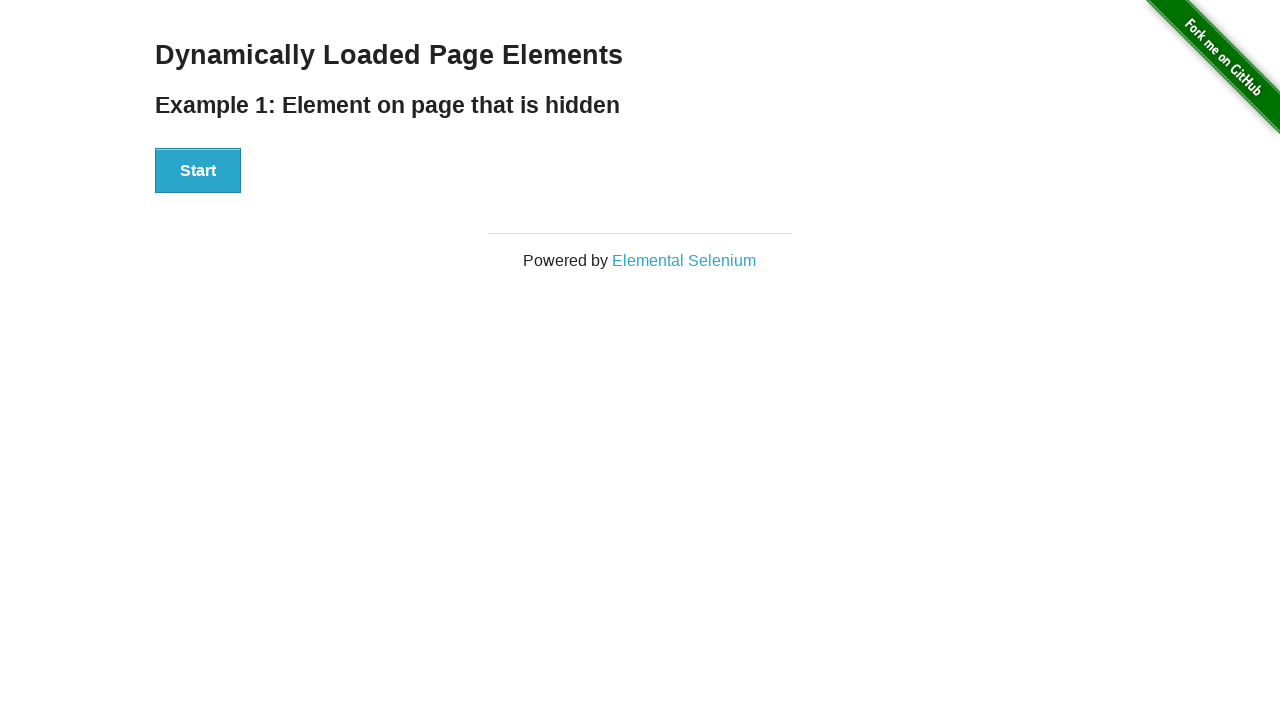

Clicked start button to trigger dynamic loading at (198, 171) on xpath=//div[@id='start']/button
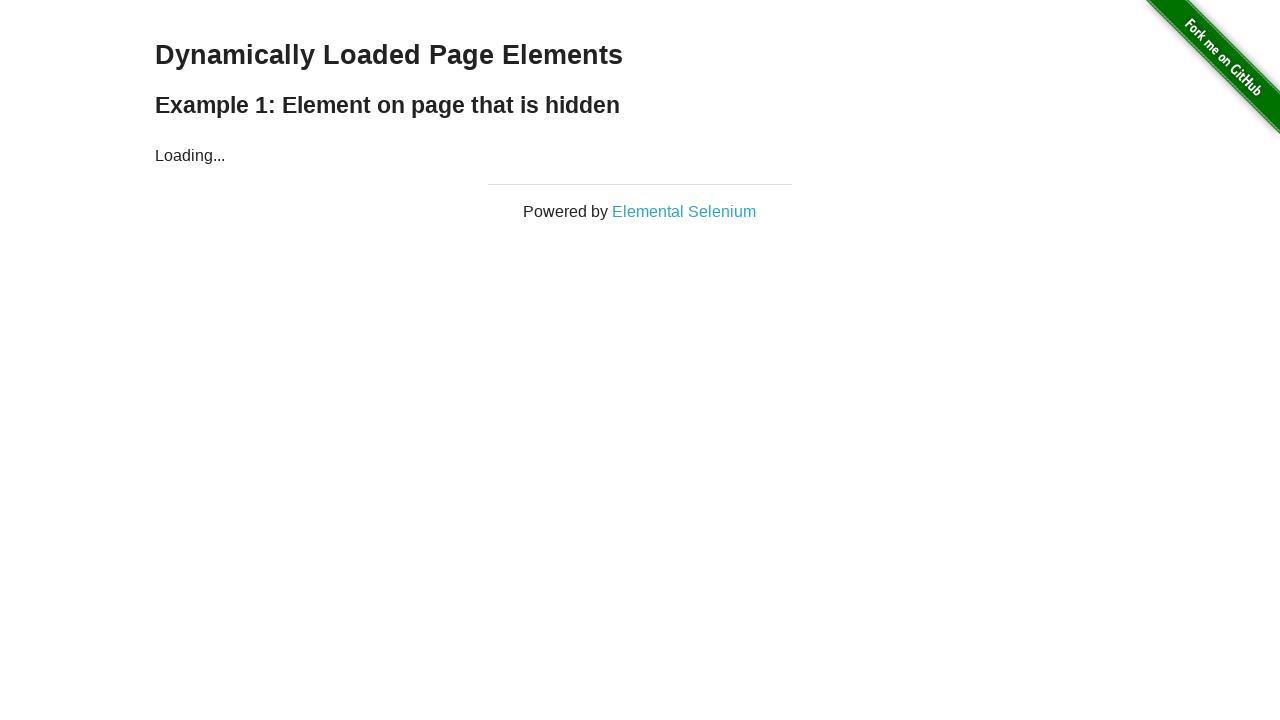

Finish element appeared after dynamic loading completed
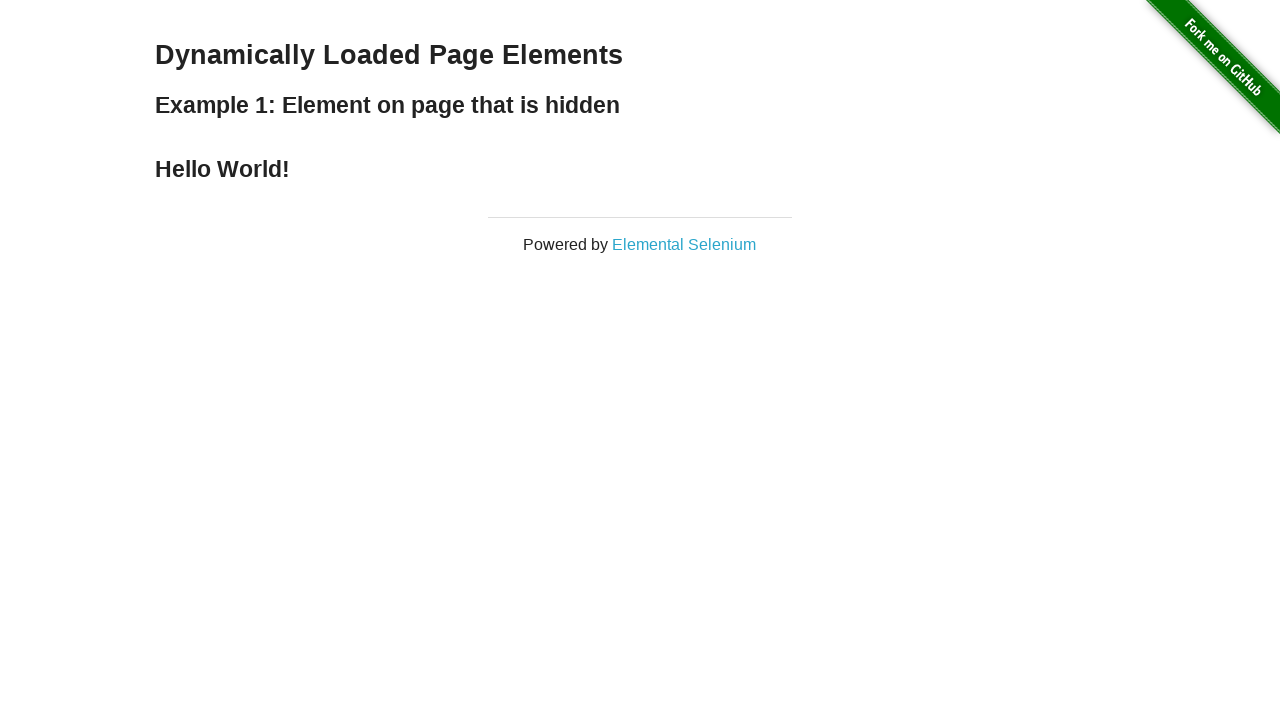

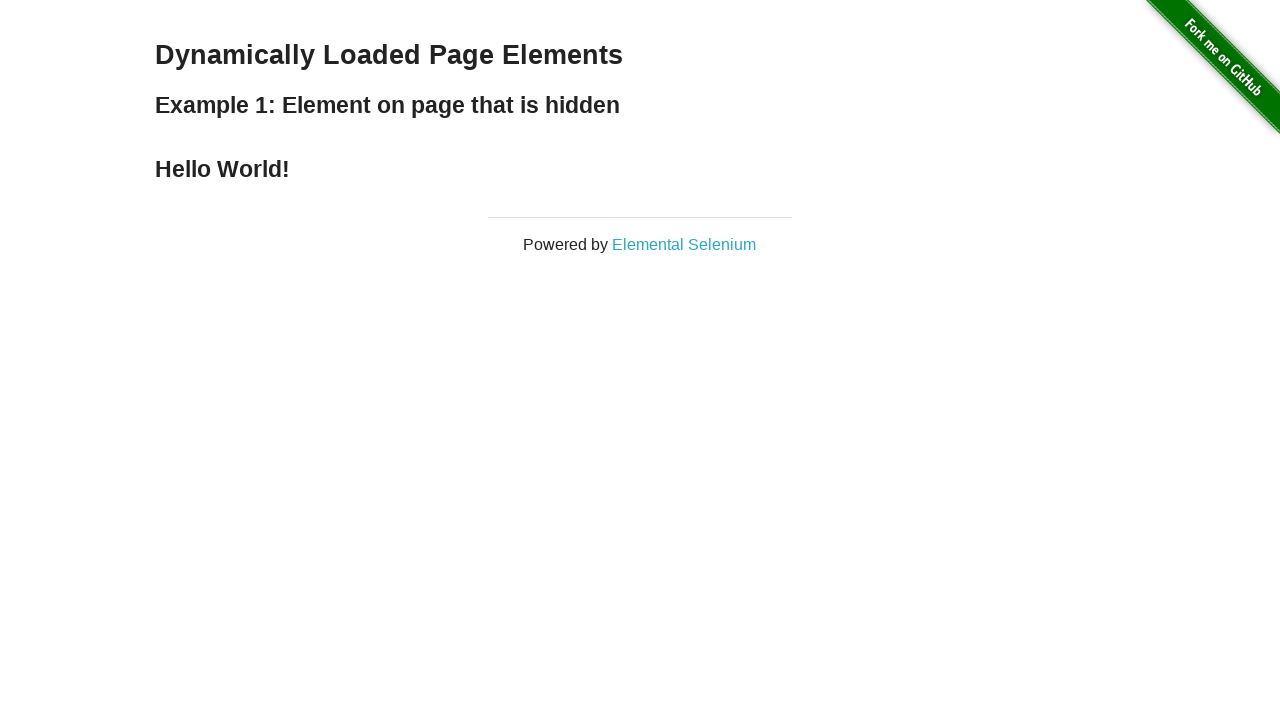